Tests a practice form by checking a checkbox, selecting radio button and dropdown options, filling password field, submitting the form, then navigating to shop and adding a product to cart

Starting URL: https://rahulshettyacademy.com/angularpractice/

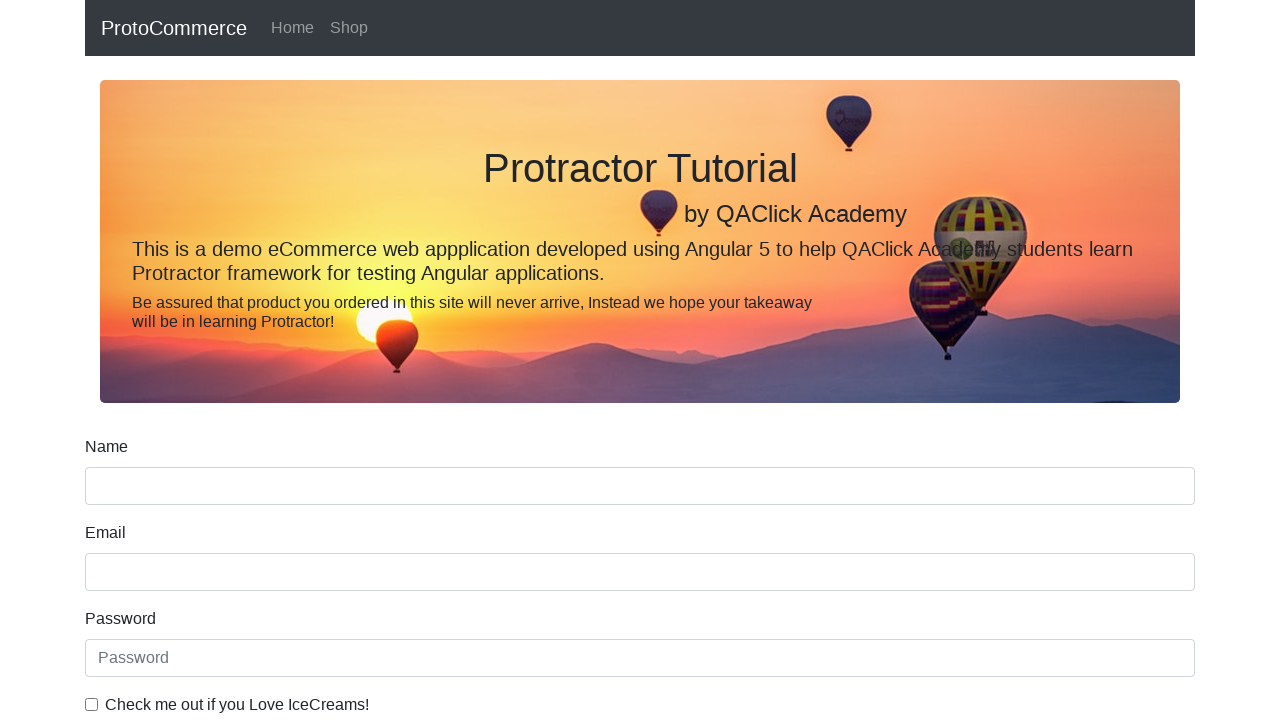

Checked ice cream checkbox at (92, 704) on internal:label="Check me out if you Love IceCreams!"i
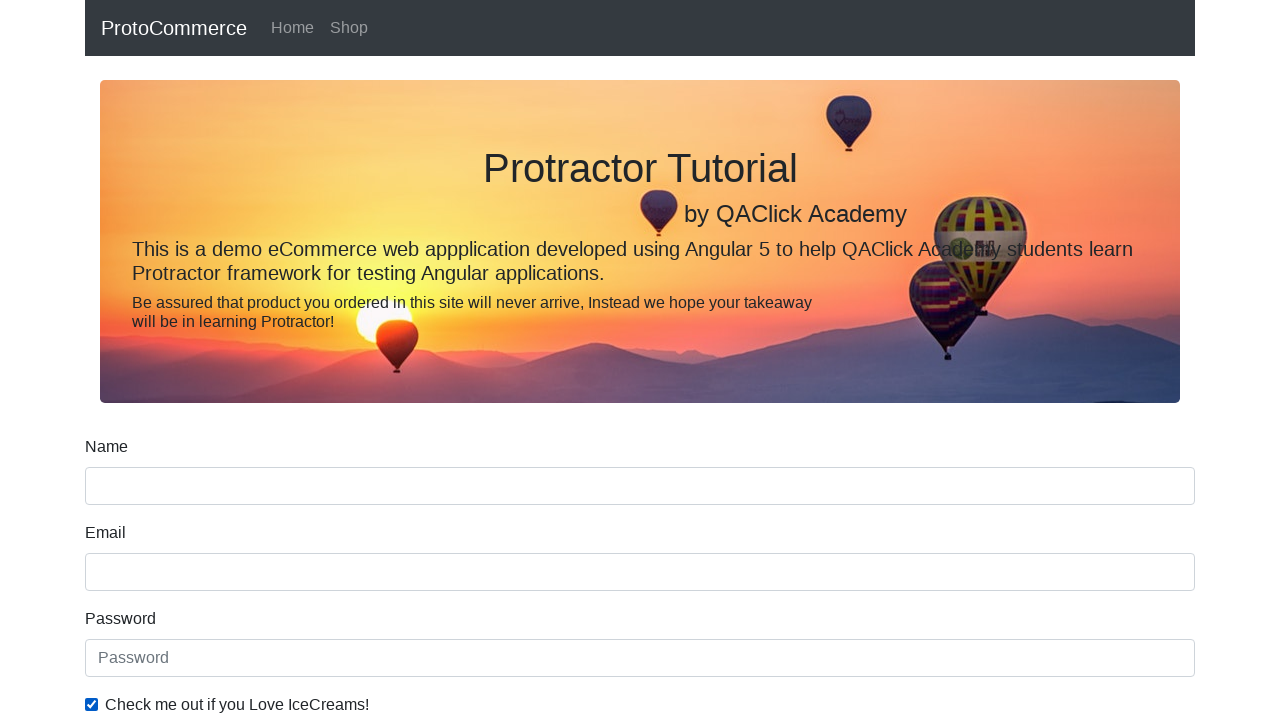

Selected 'Employed' radio button at (326, 360) on internal:label="Employed"i
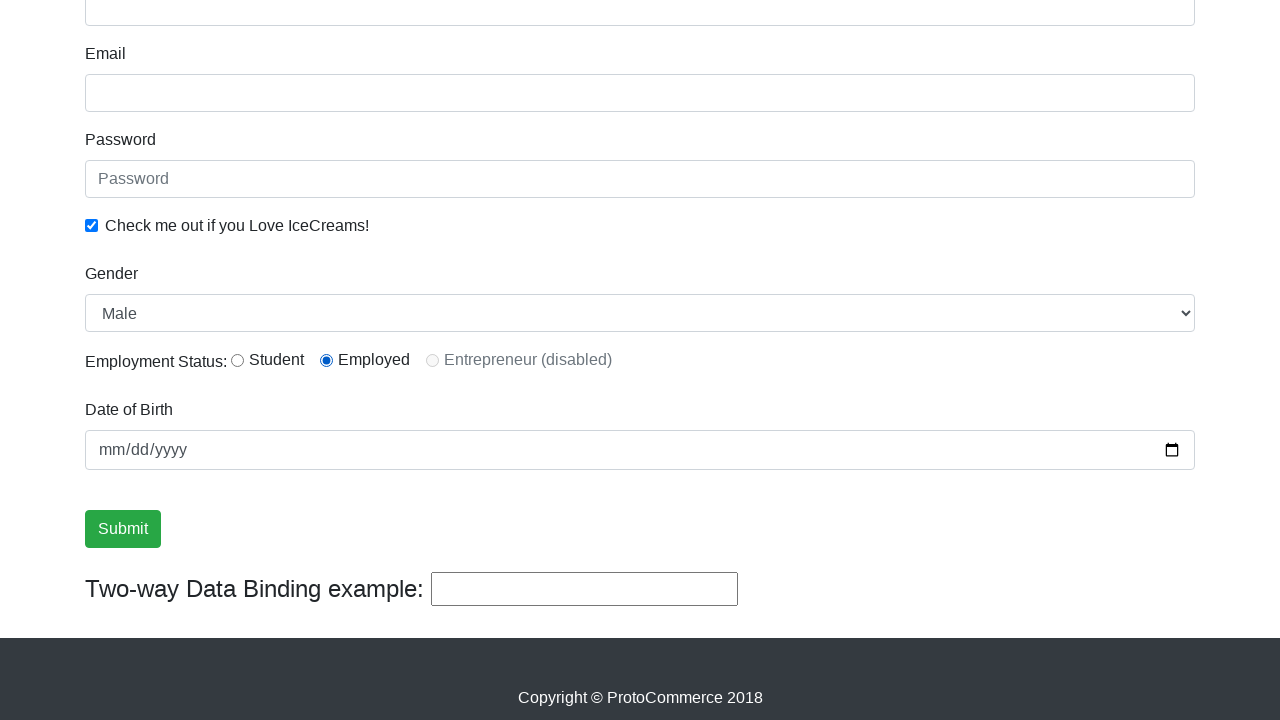

Selected 'Female' from Gender dropdown on internal:label="Gender"i
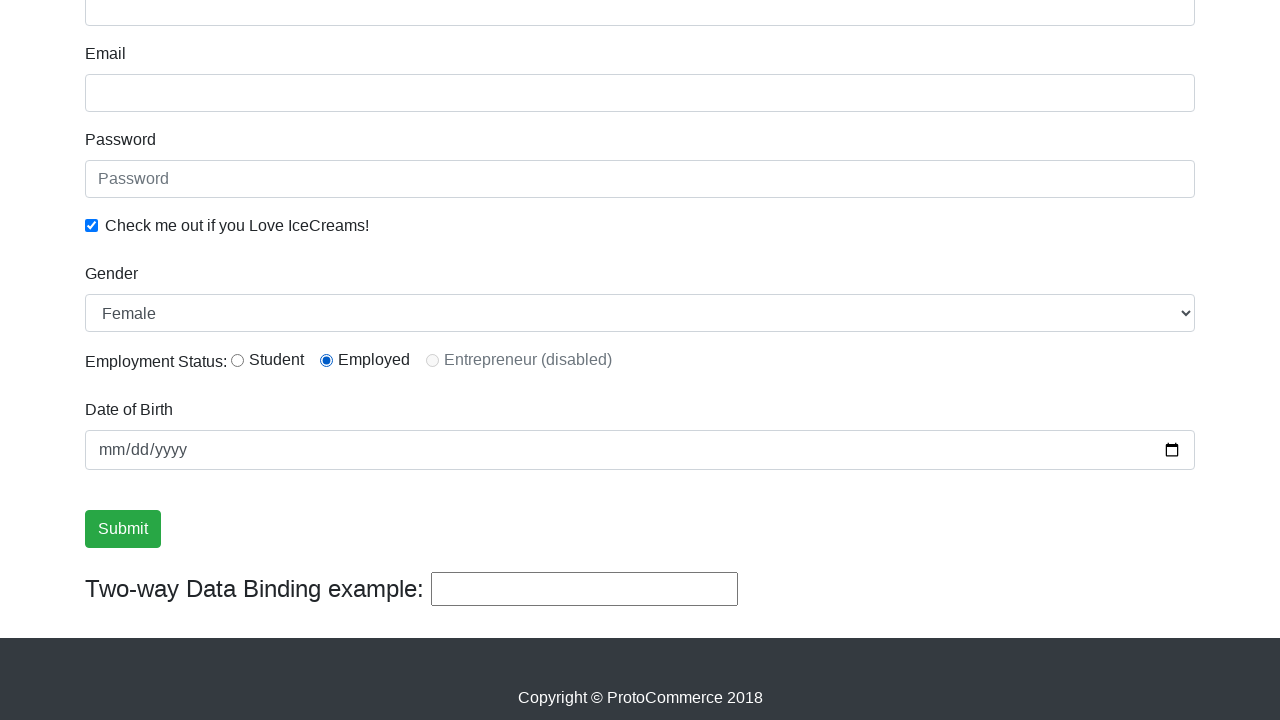

Filled password field with 'abc123' on internal:attr=[placeholder="Password"i]
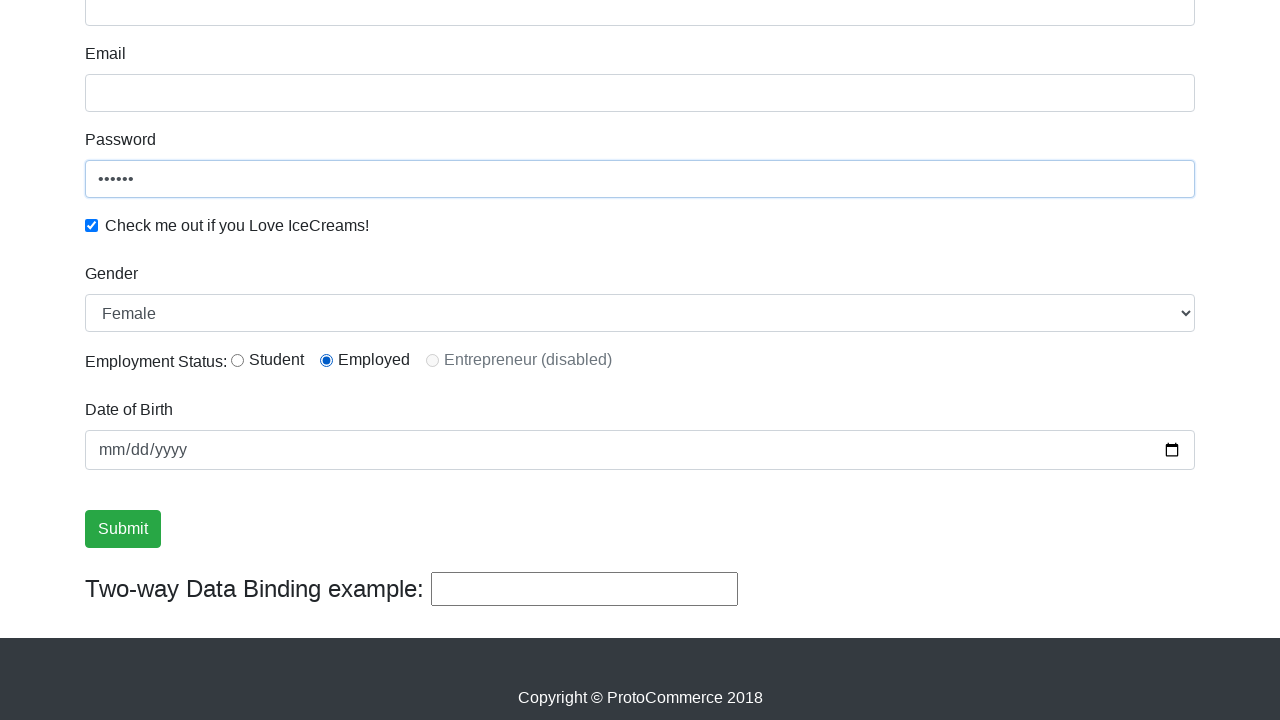

Clicked Submit button at (123, 529) on internal:role=button[name="Submit"i]
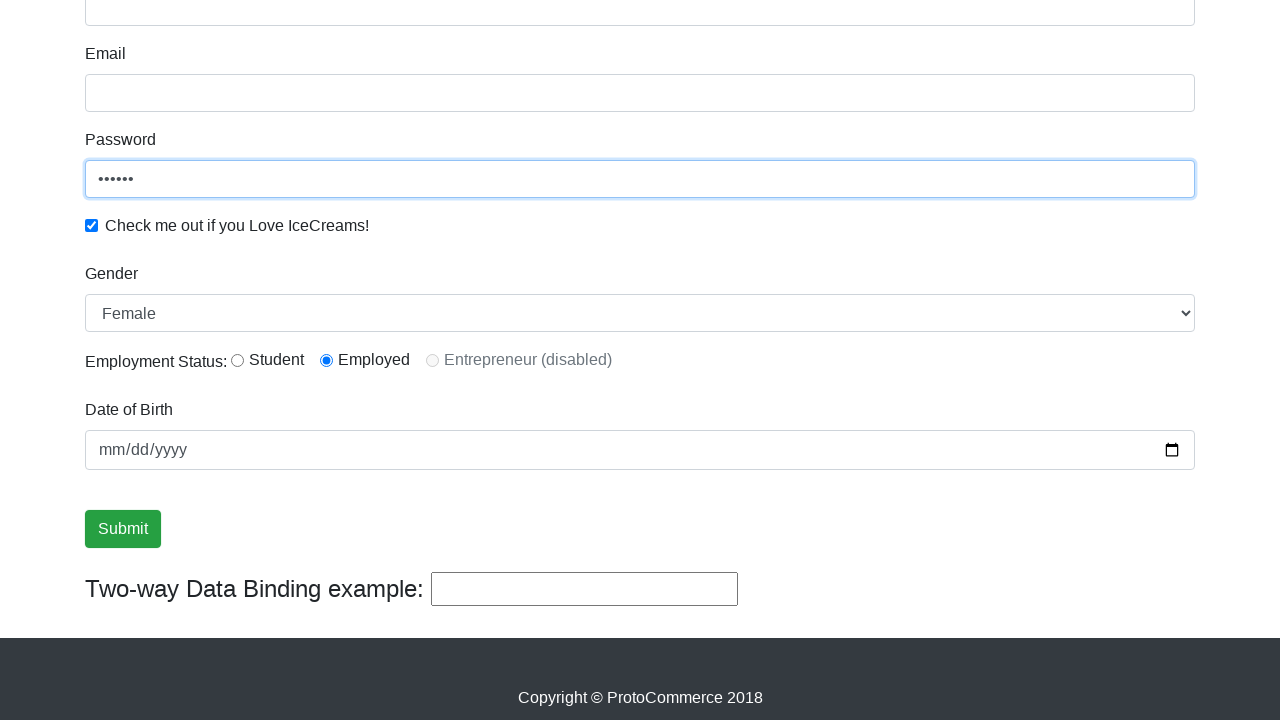

Verified success message is visible
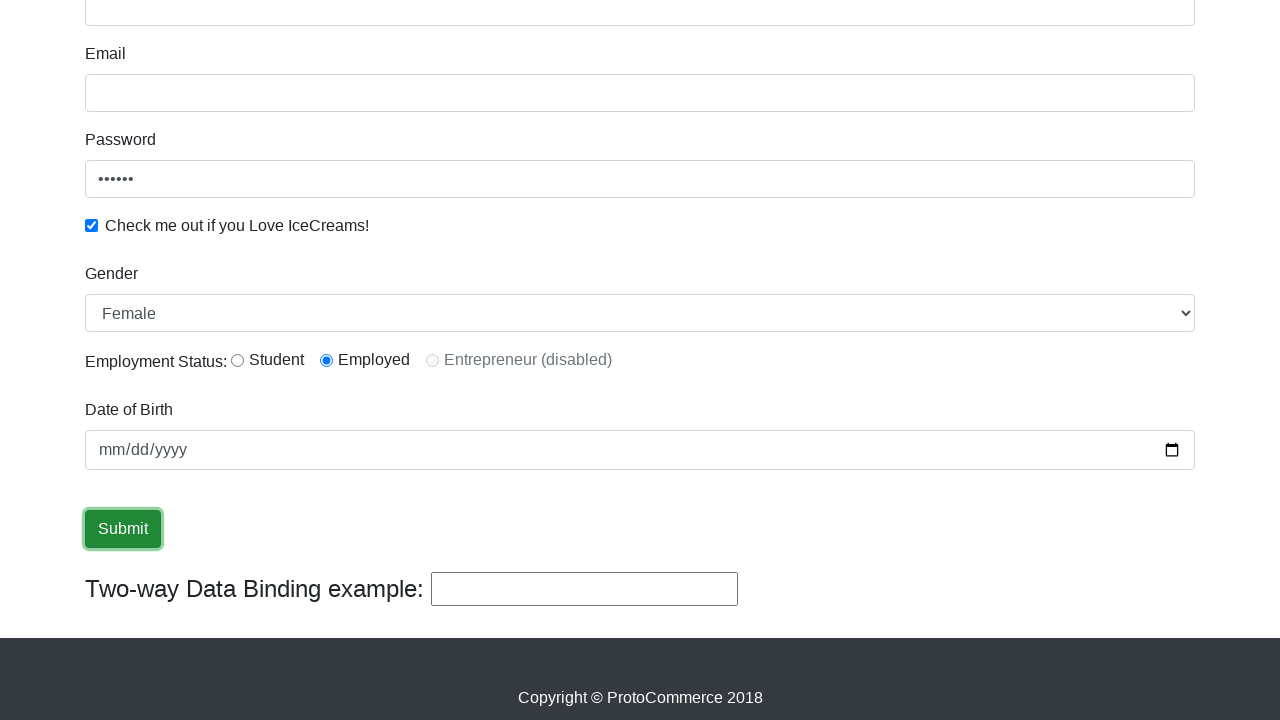

Clicked on Shop link at (349, 28) on internal:role=link[name="Shop"i]
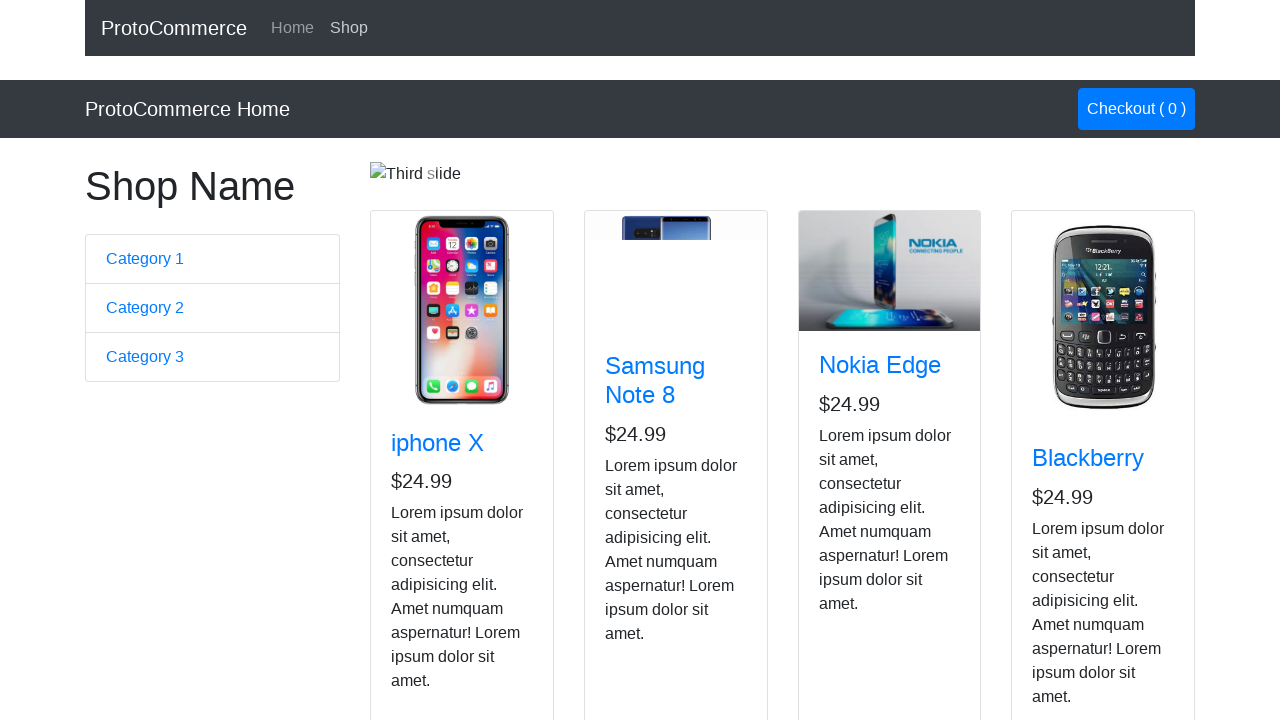

Clicked add to cart button for Nokia Edge product at (854, 528) on app-card >> internal:has-text="Nokia Edge"i >> internal:role=button
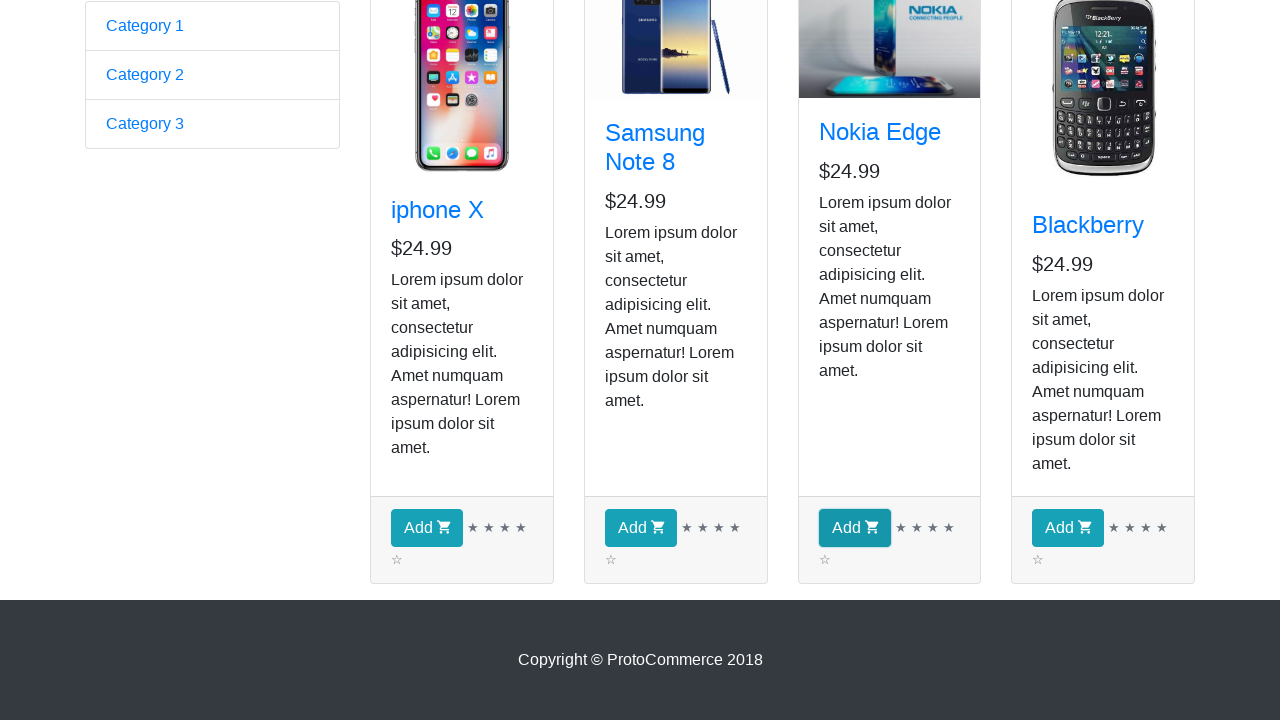

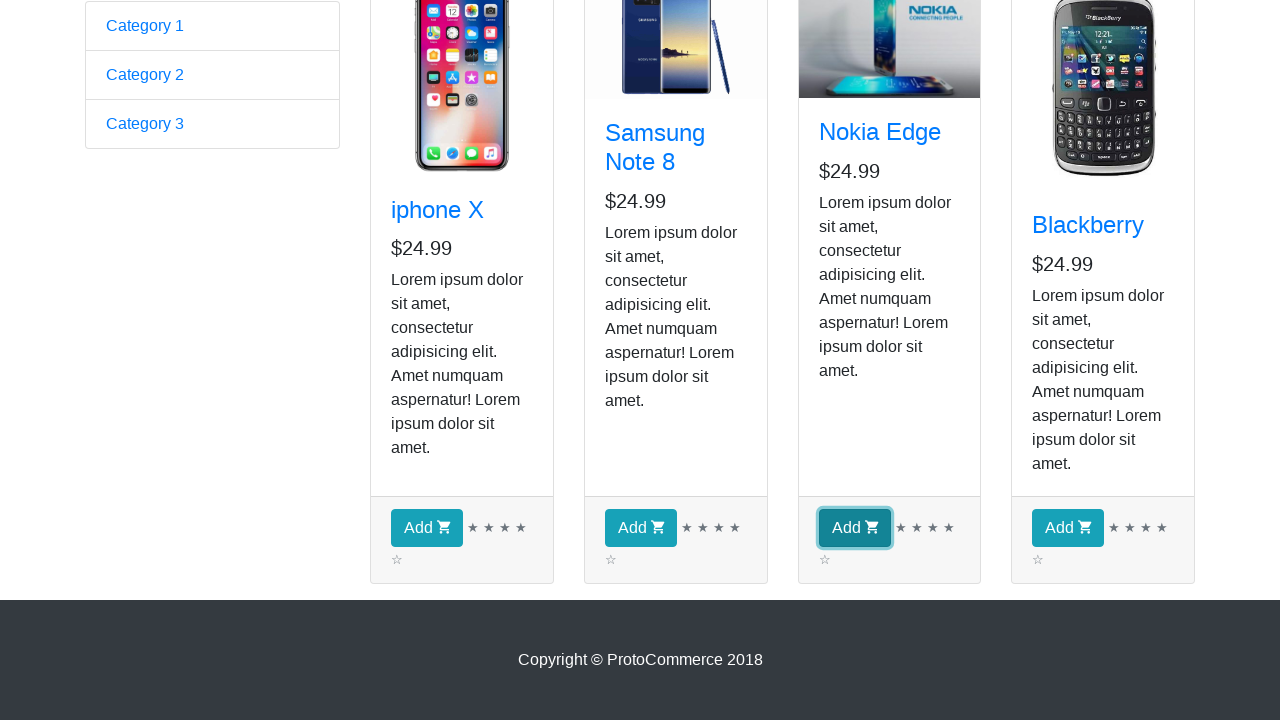